Tests mouse hover functionality by hovering over a menu button to reveal a dropdown and then clicking on a menu item

Starting URL: http://seleniumpractise.blogspot.in/2016/08/how-to-perform-mouse-hover-in-selenium.html

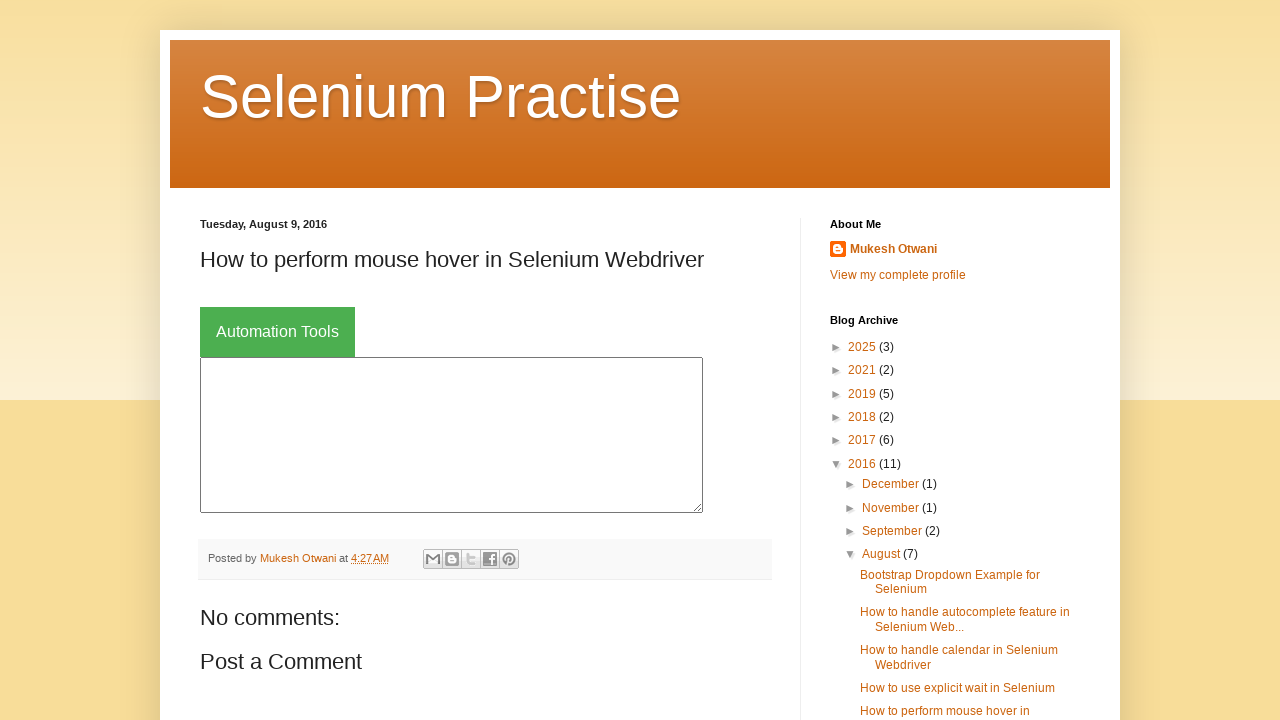

Hovered over menu button to reveal dropdown at (278, 332) on xpath=//div[@id='post-body-4229879368008023176']/div[1]/div[2]/button
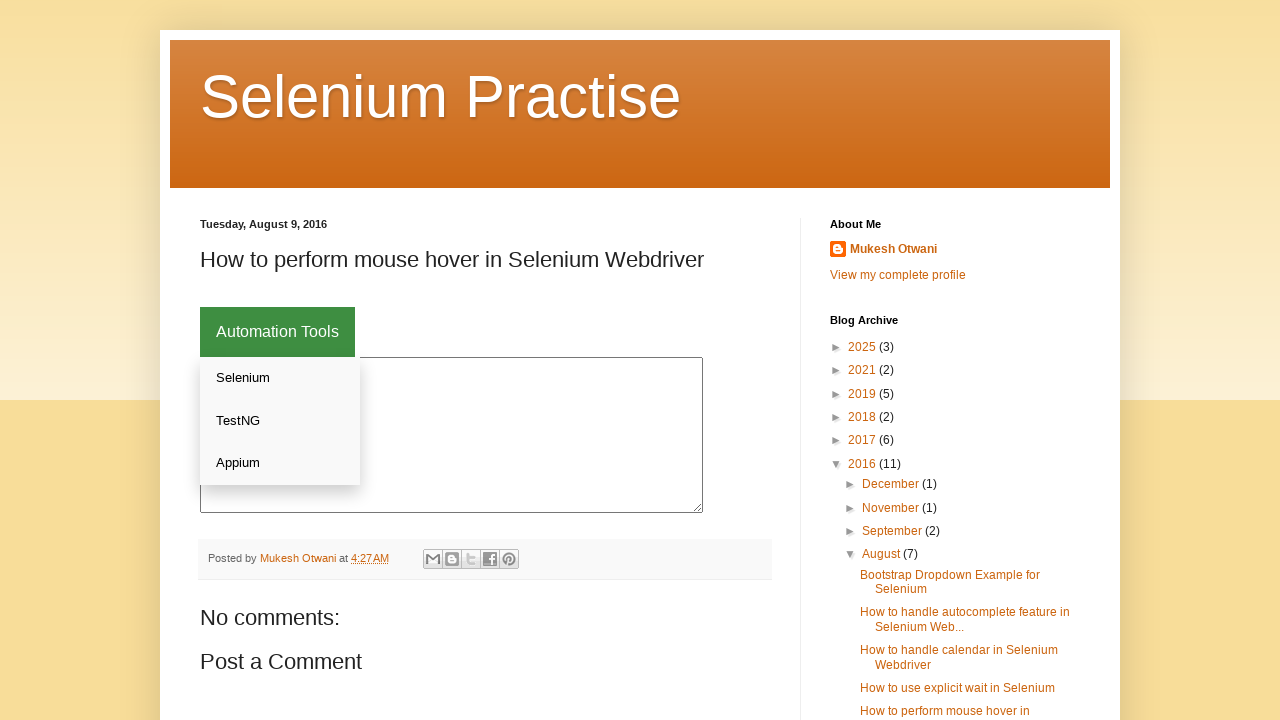

Clicked on second menu item in dropdown at (280, 421) on xpath=//div[@id='post-body-4229879368008023176']/div[1]/div[2]/div/a[2]
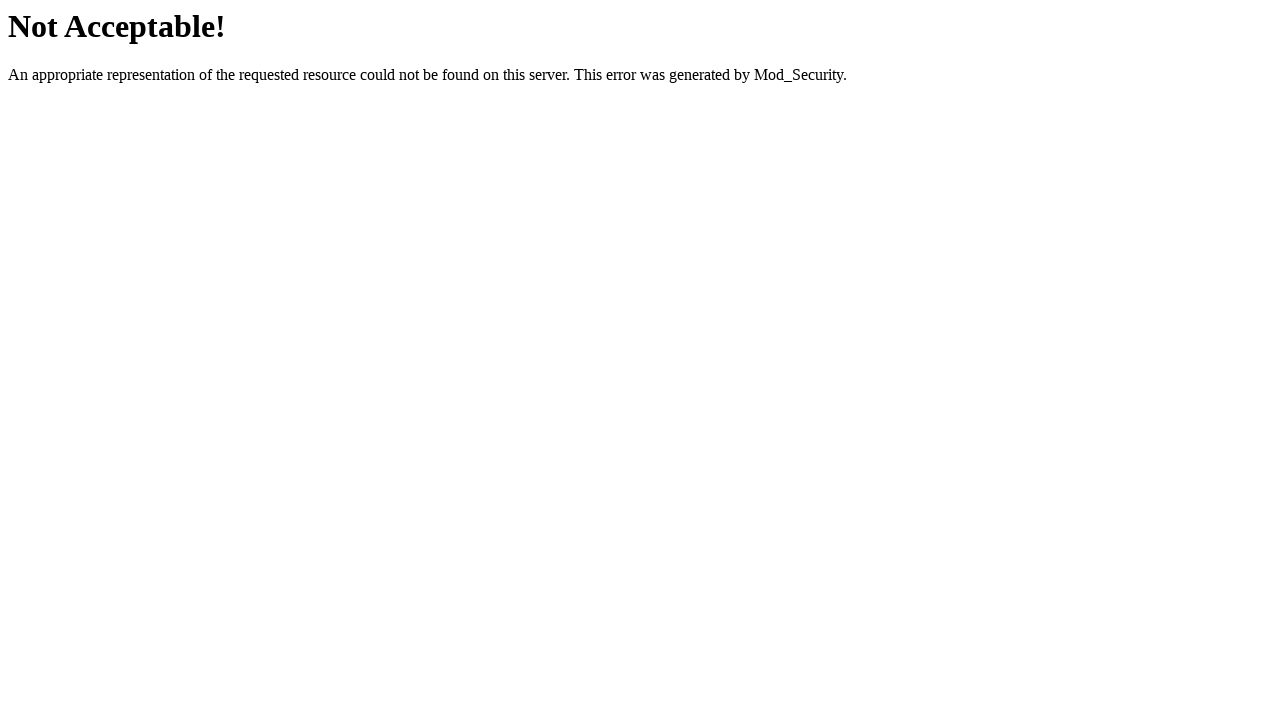

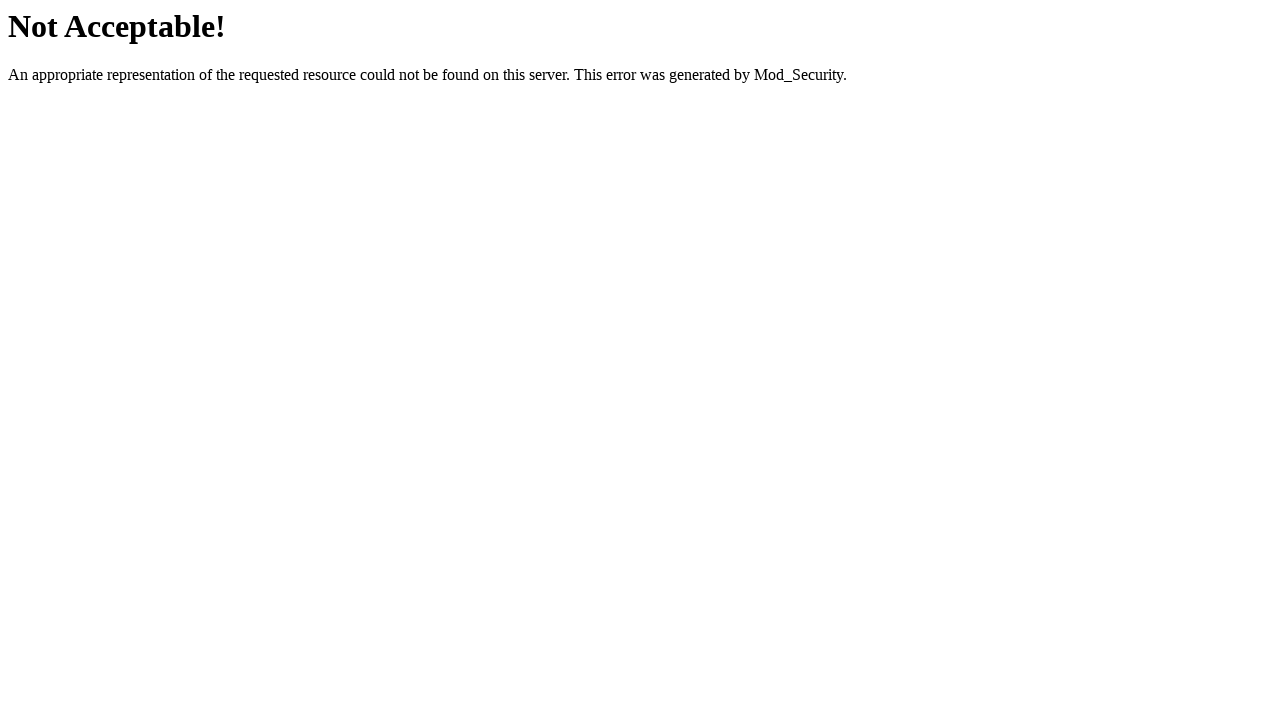